A minimal "Hello World" test that navigates to the 163.com mail page and verifies the page loads successfully.

Starting URL: http://mail.163.com/

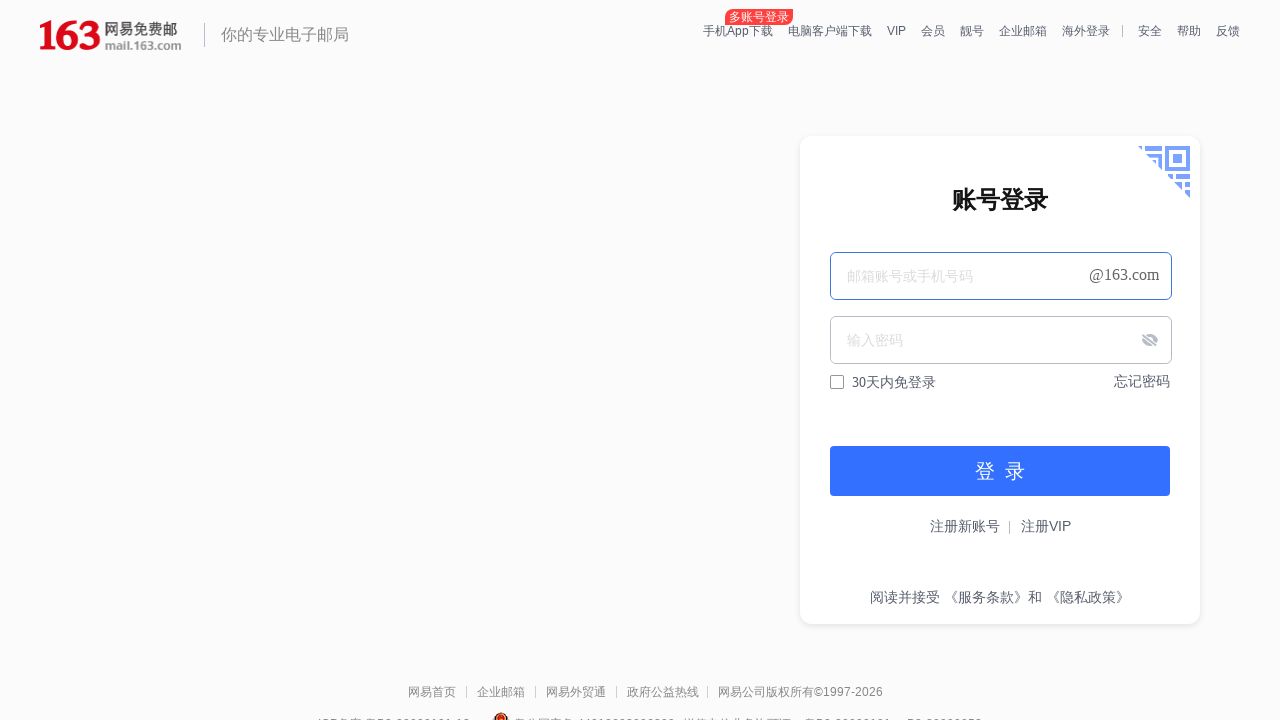

Navigated to http://mail.163.com/
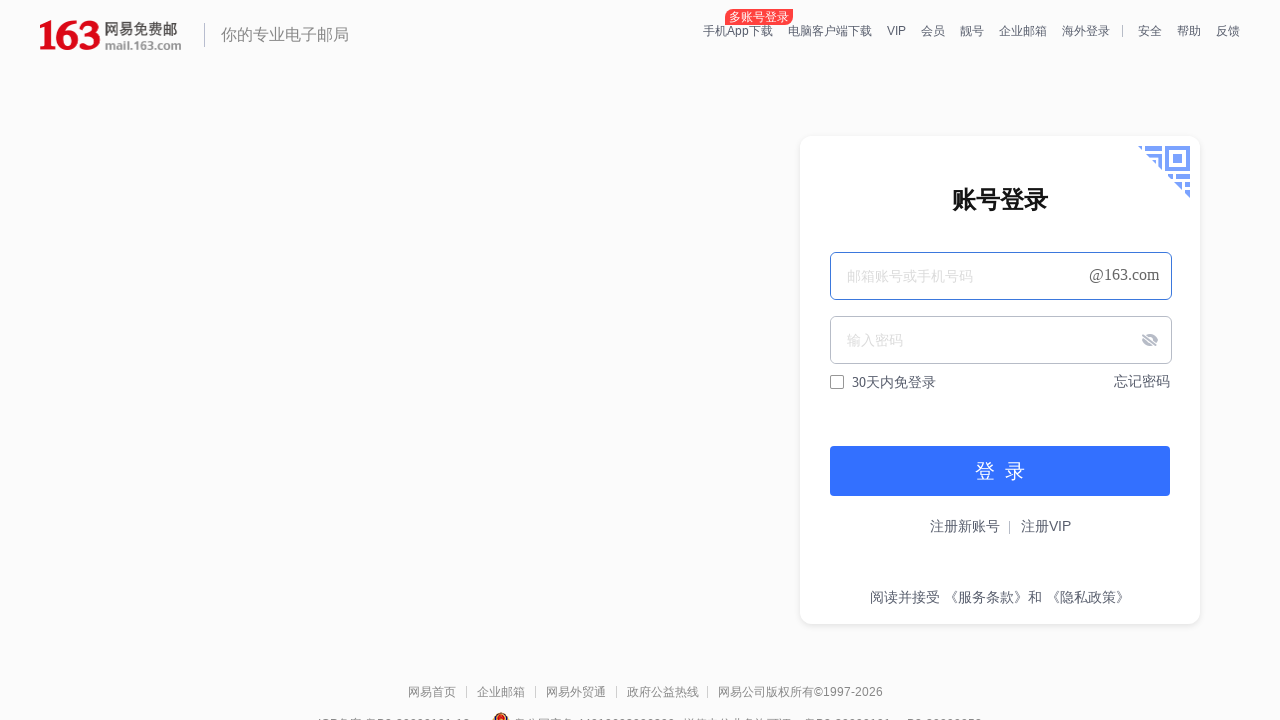

Page DOM content loaded successfully
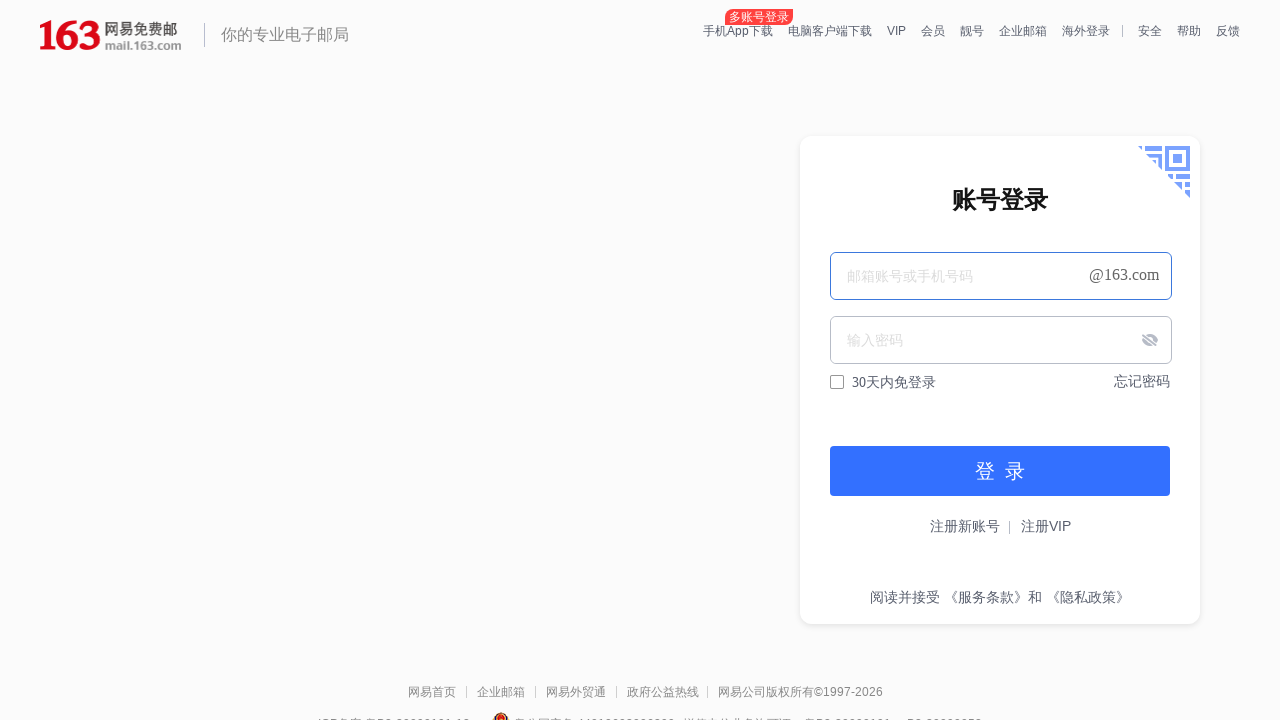

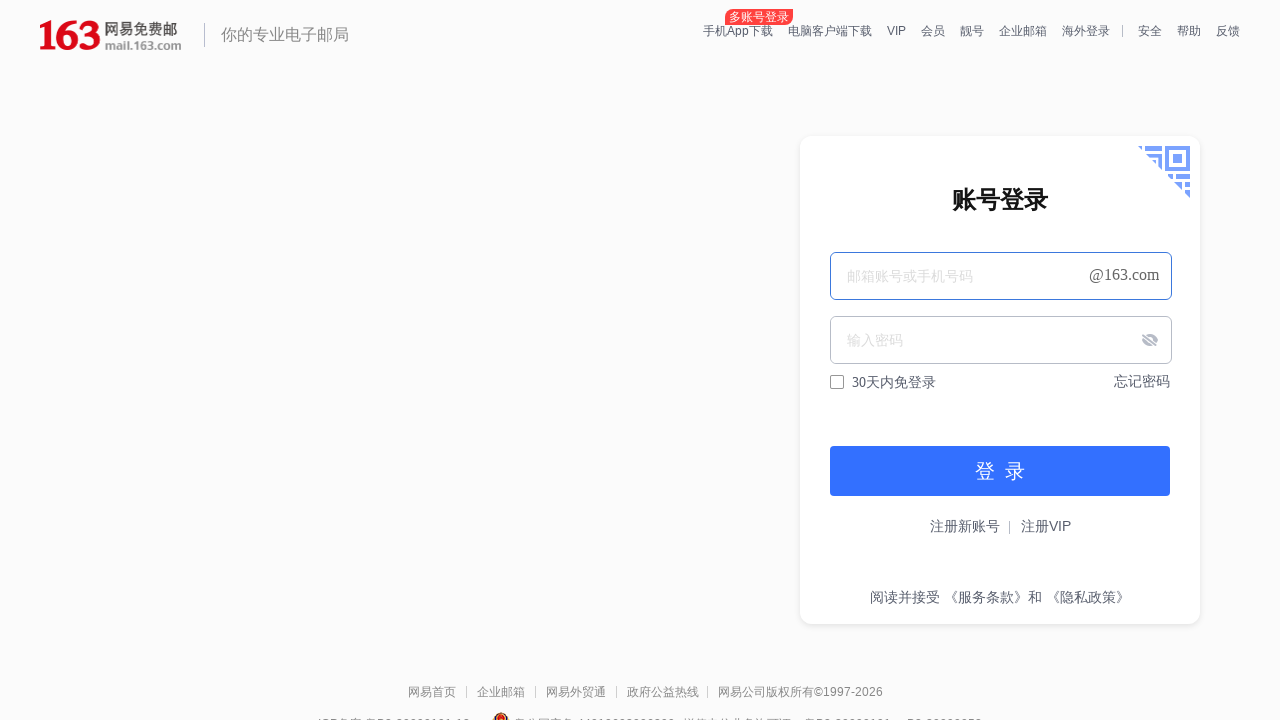